Tests sending keyboard key presses using the TAB key to the currently focused element and verifying the result text displays correctly

Starting URL: http://the-internet.herokuapp.com/key_presses

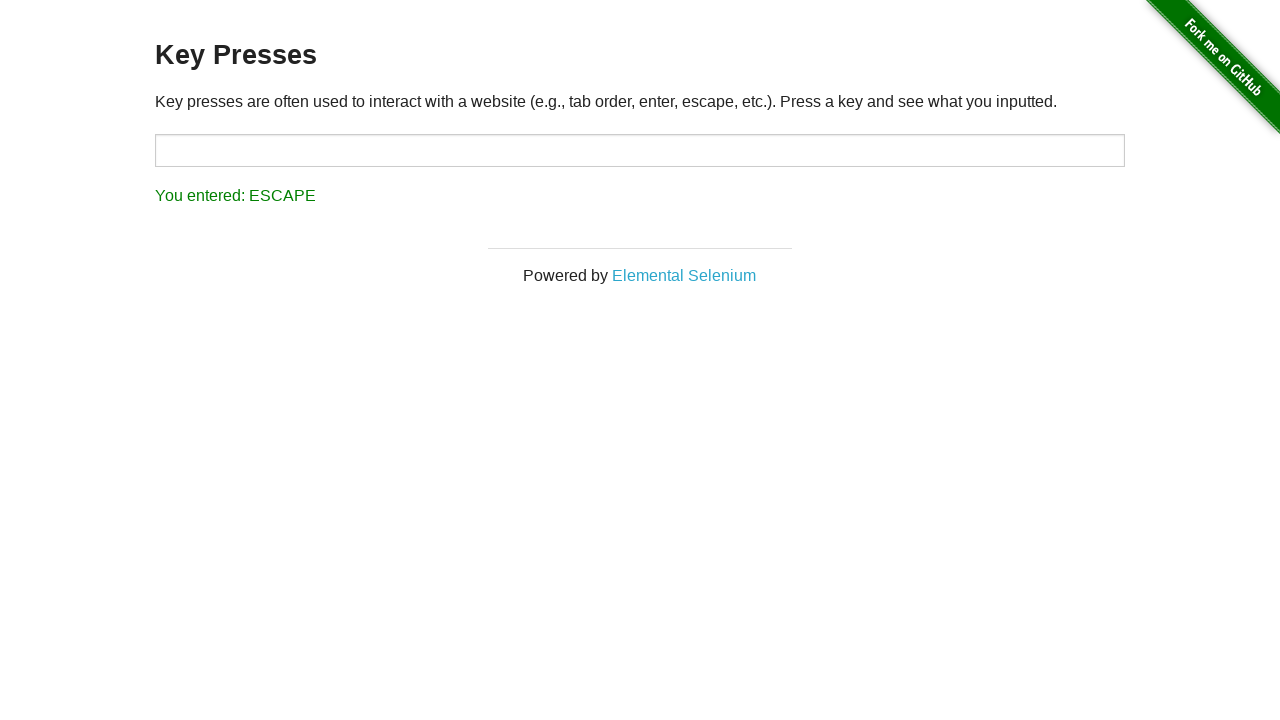

Pressed TAB key to focused element
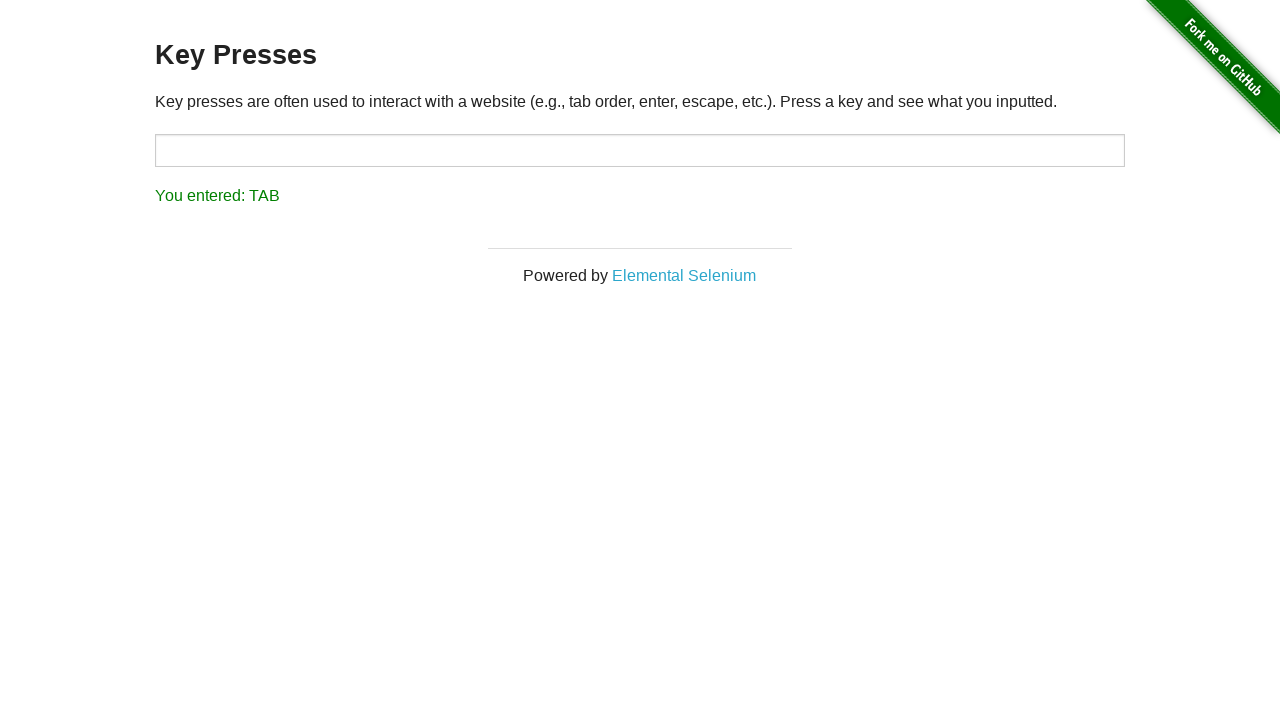

Waited for result element to load
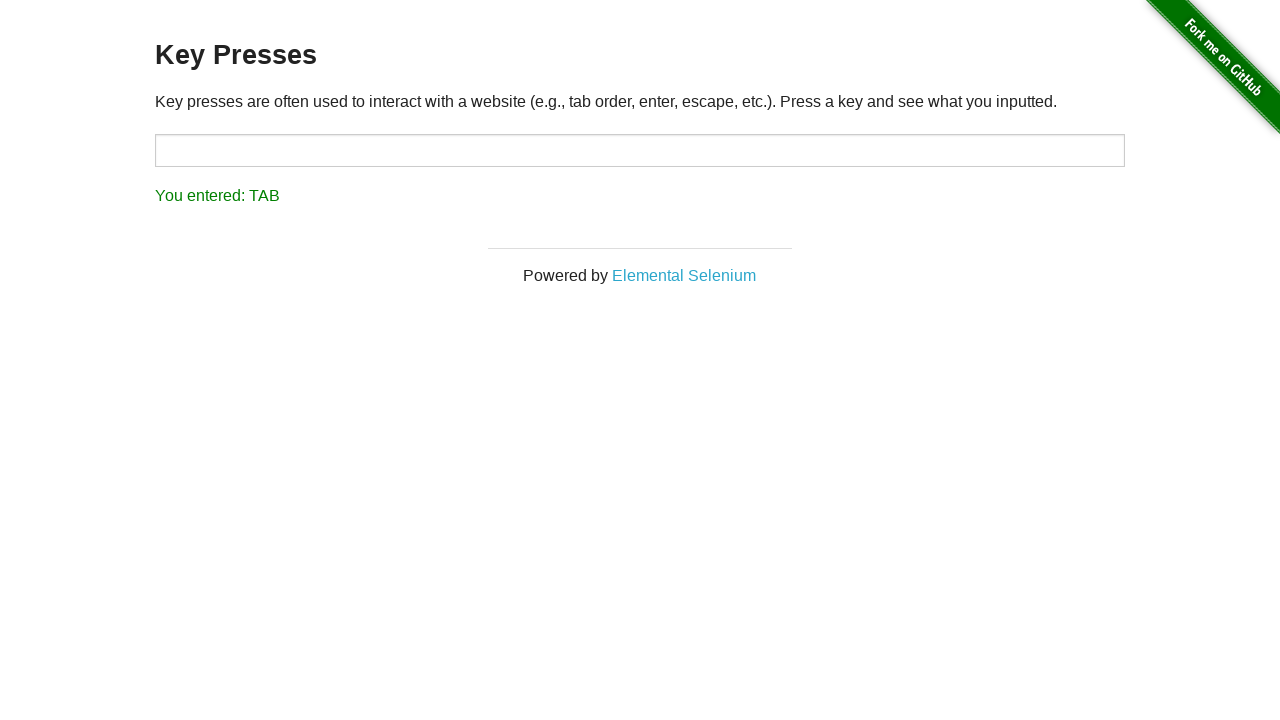

Verified result text displays 'You entered: TAB'
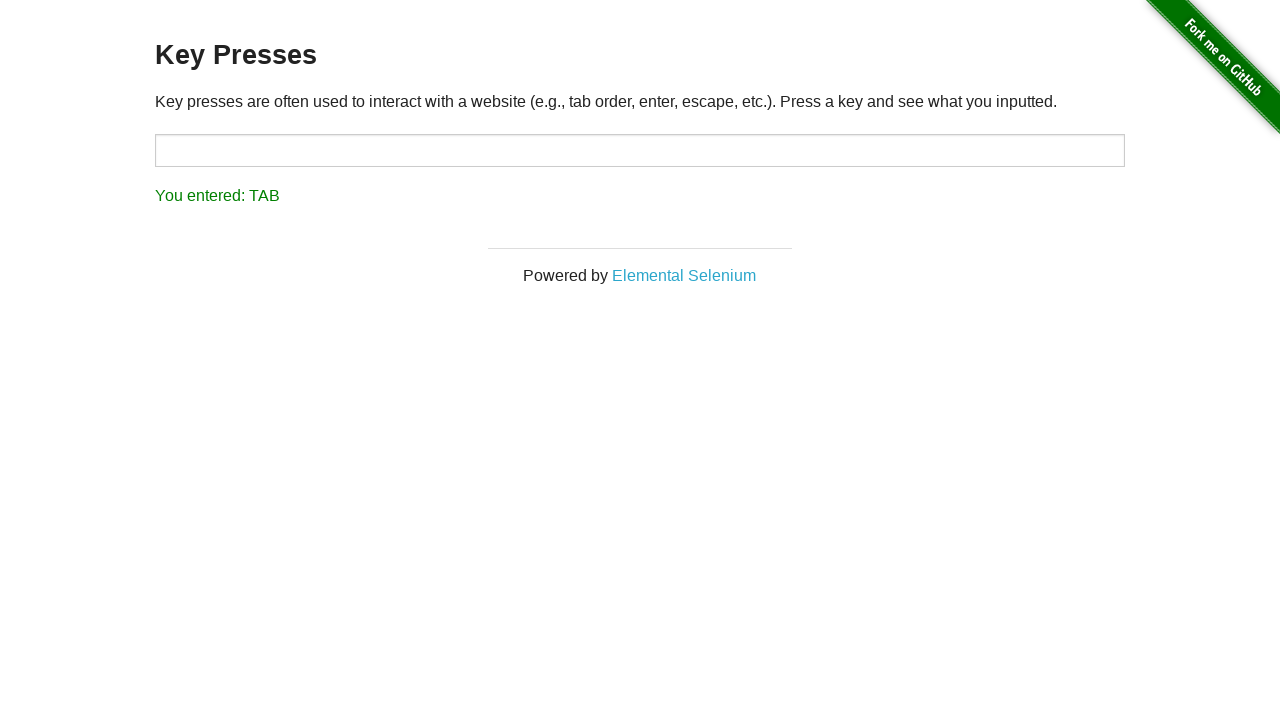

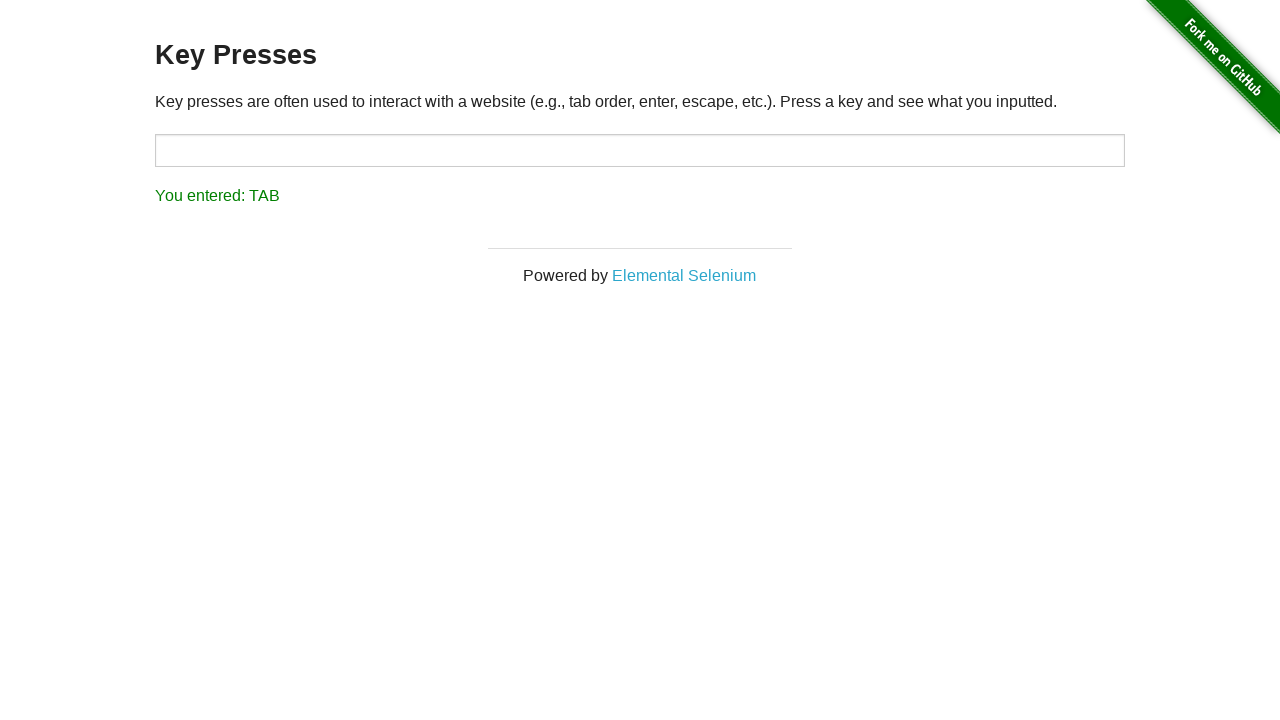